Tests the quote form functionality in Edge browser by navigating through different paths (nav link, Free Quote button, direct scroll) and submitting the form with valid data

Starting URL: https://qatest.datasub.com/

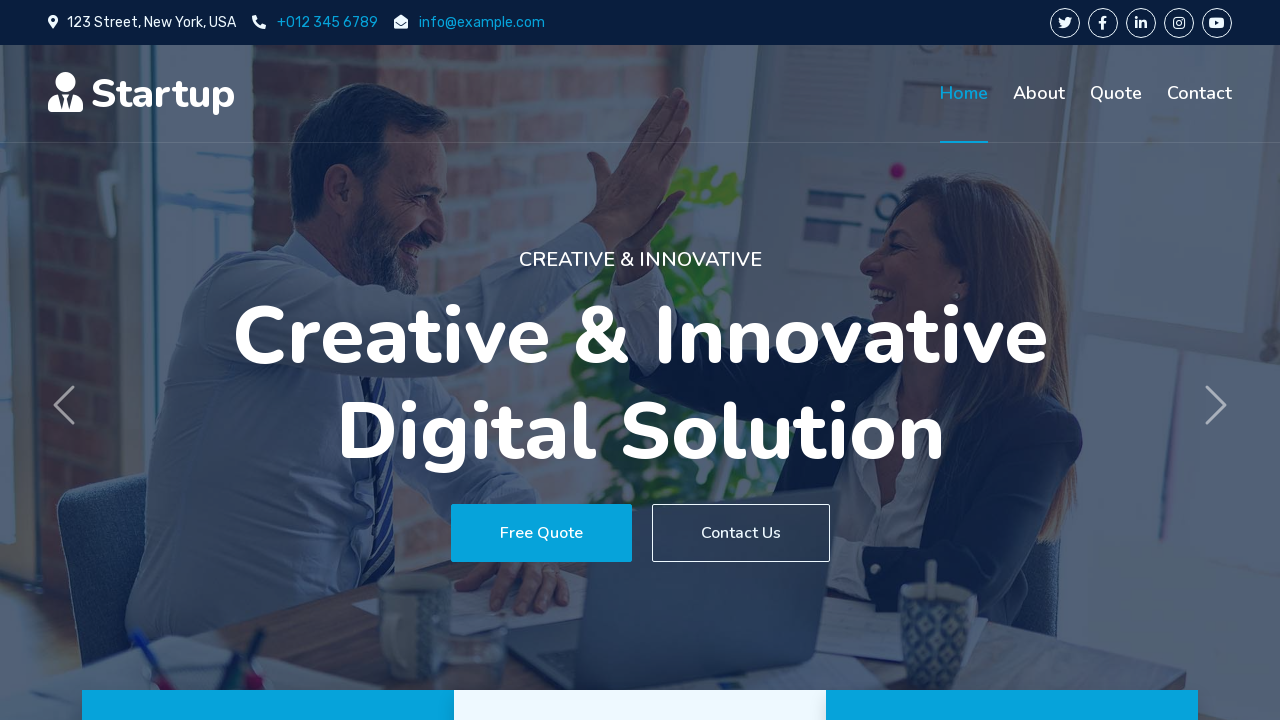

Clicked Quote link in navigation bar at (1116, 94) on xpath=//a[@class="nav-item nav-link"][@href="quote.html"]
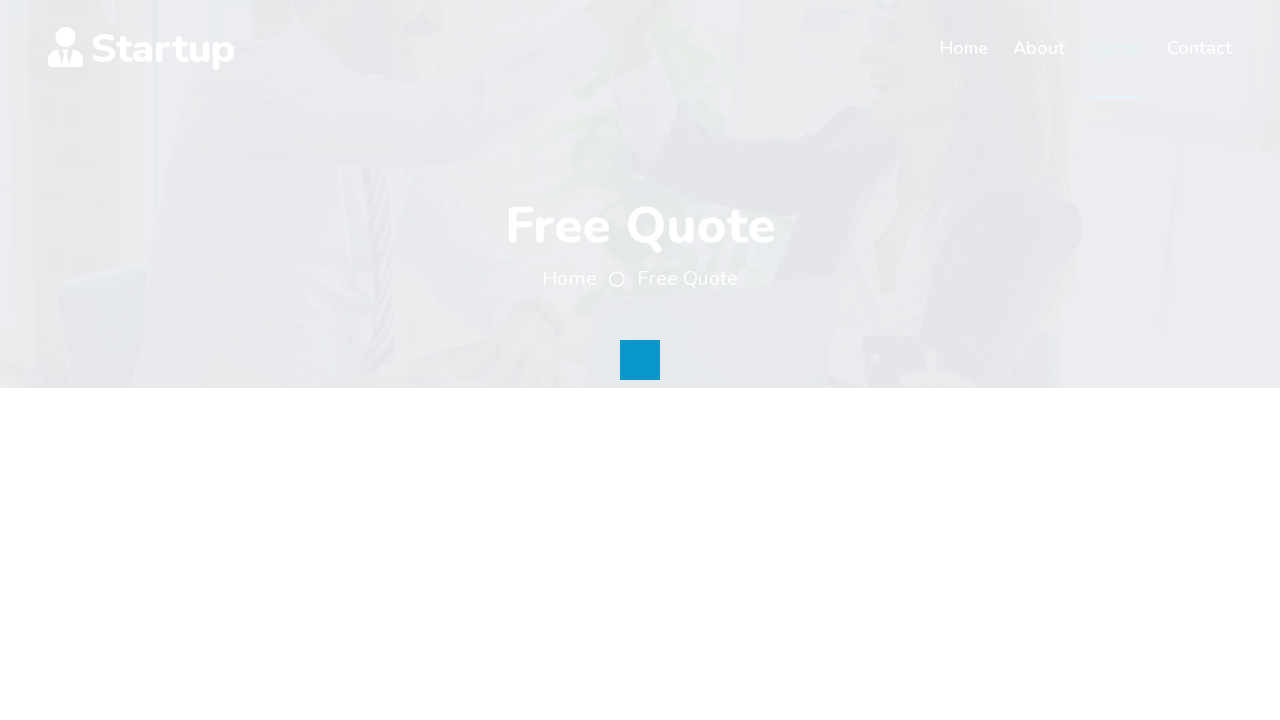

Scrolled to Quote Form via navigation link path
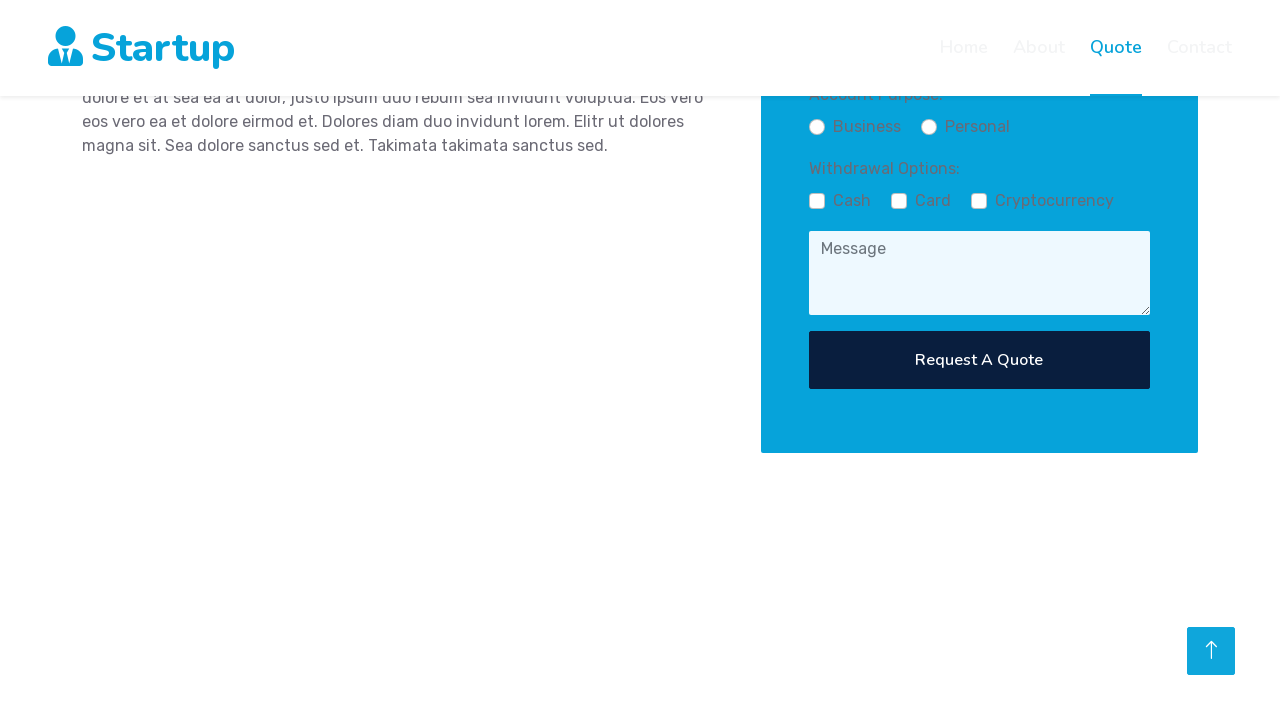

Navigated back to main page
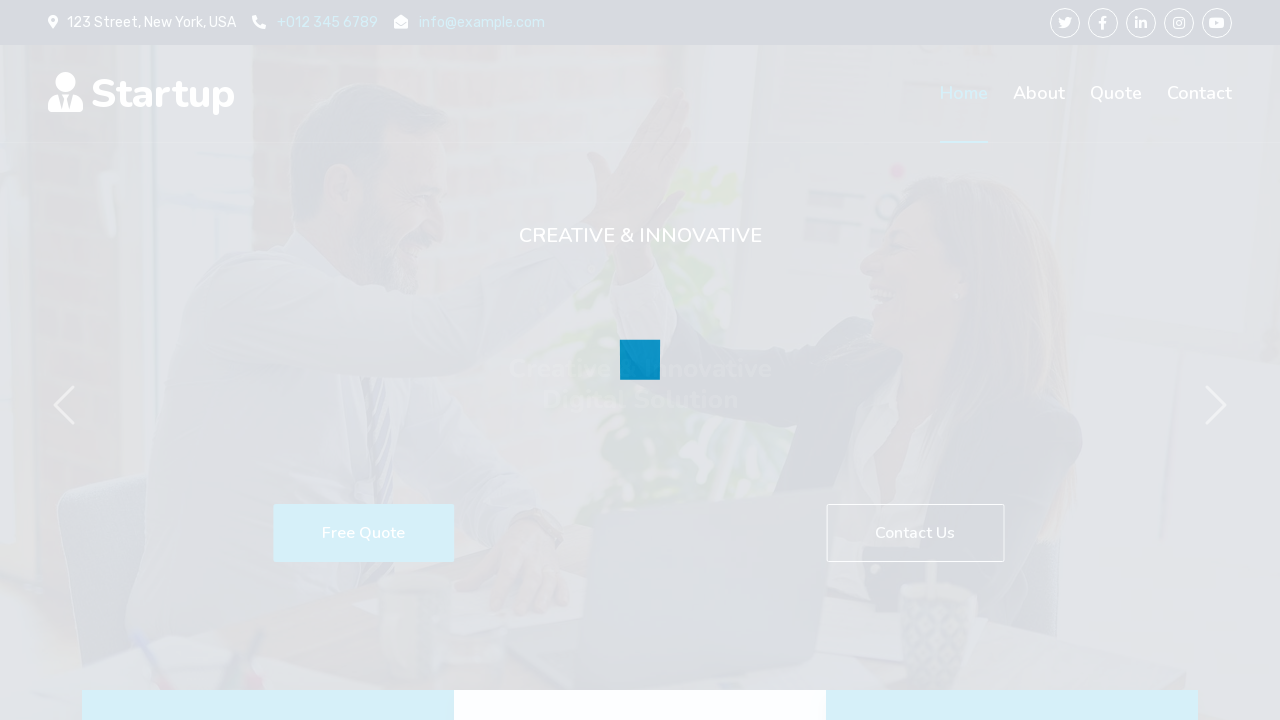

Clicked Free Quote button at (541, 533) on text=Free Quote
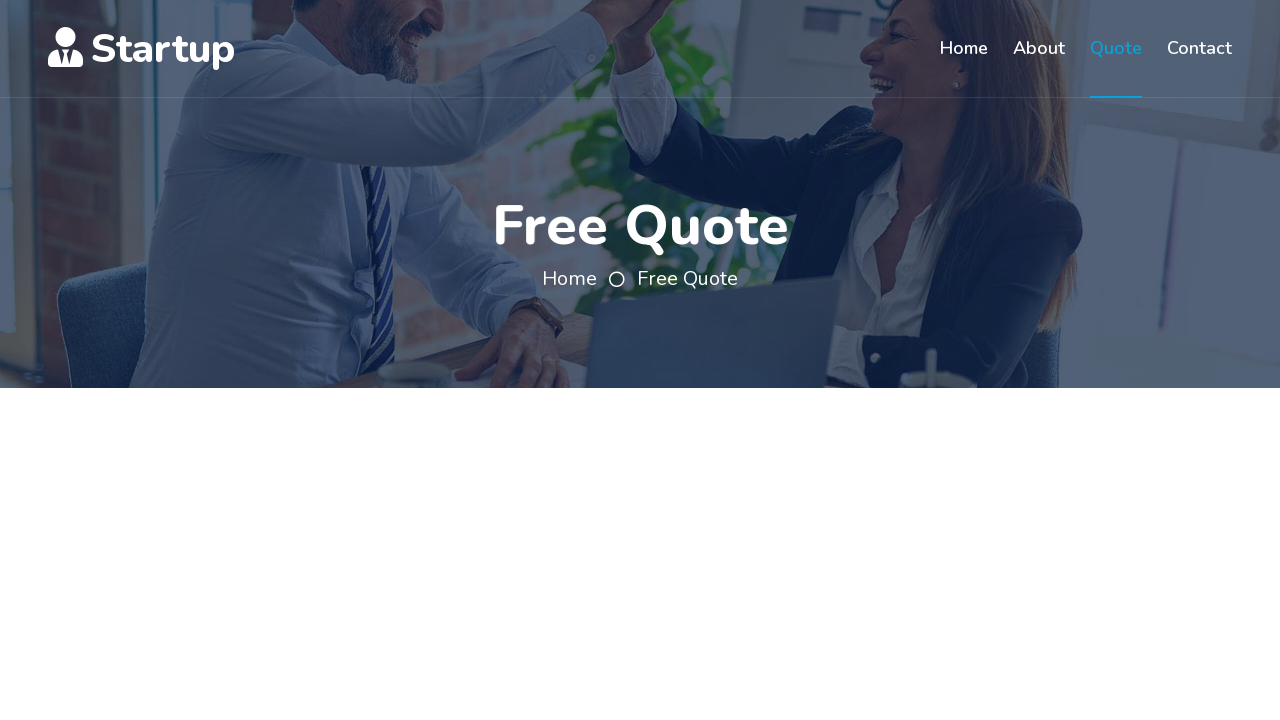

Scrolled to Quote Form via Free Quote button path
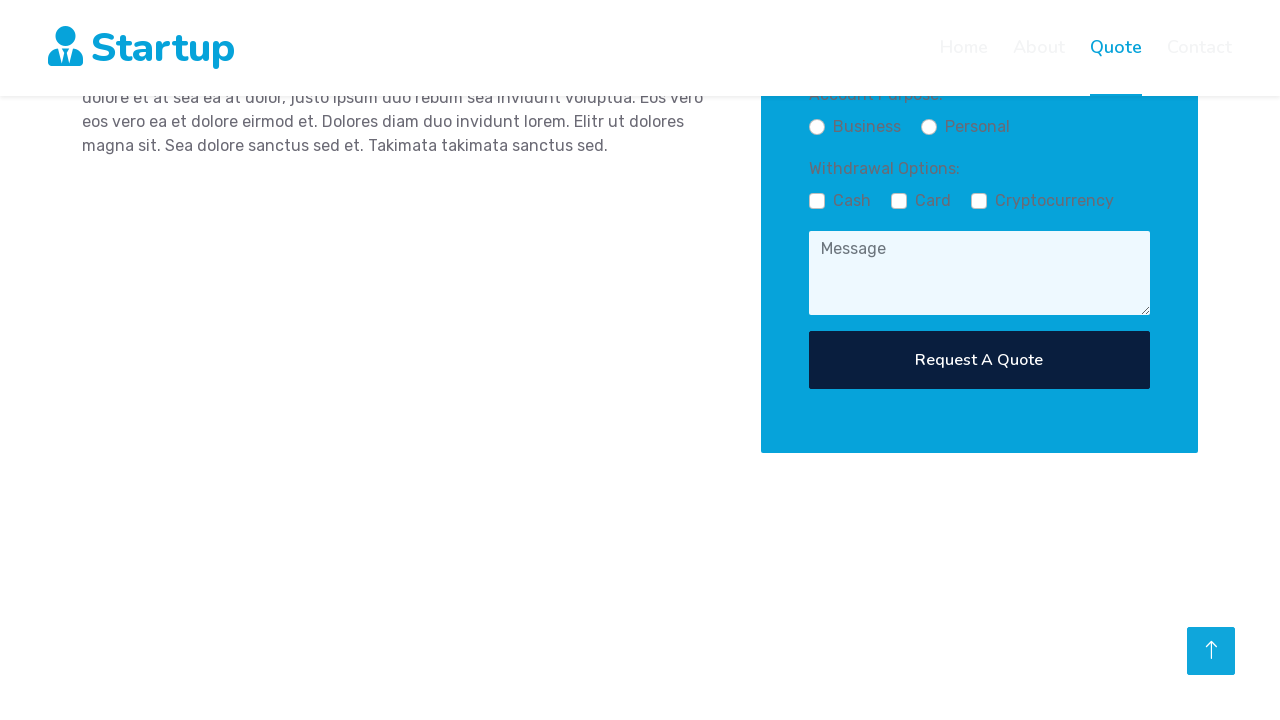

Navigated back to main page again
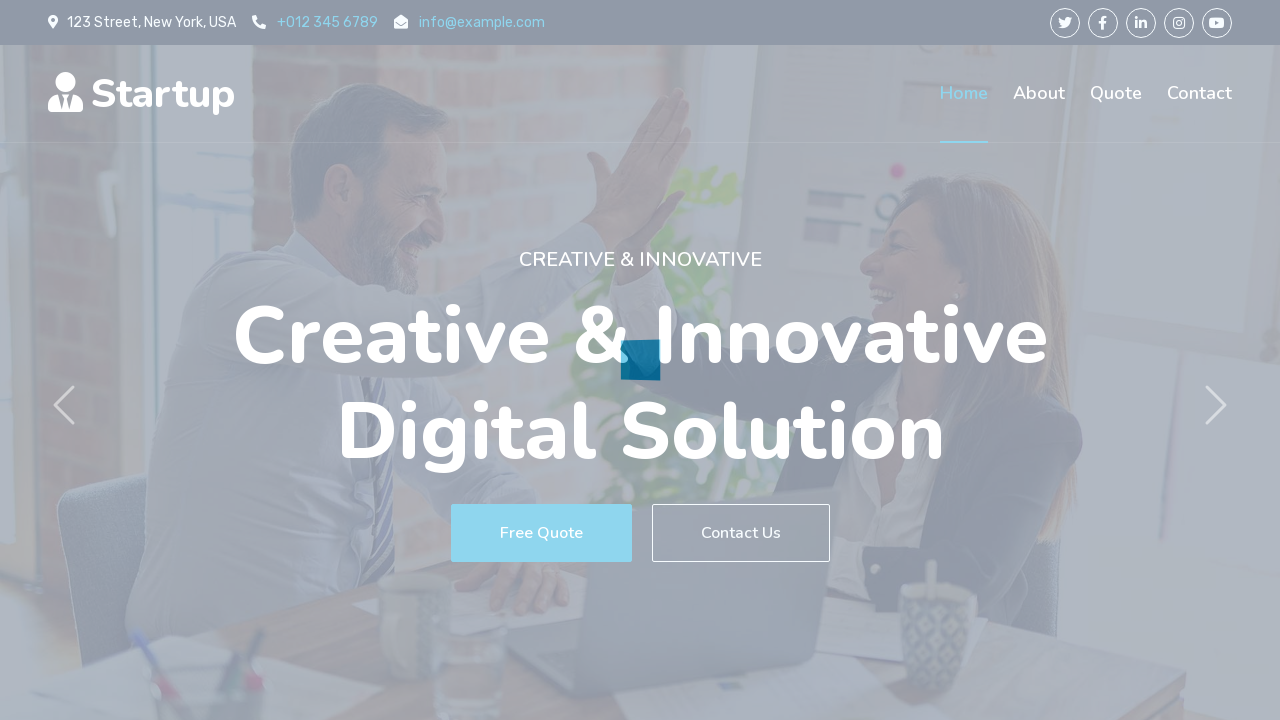

Scrolled to Quote Form via direct scroll path
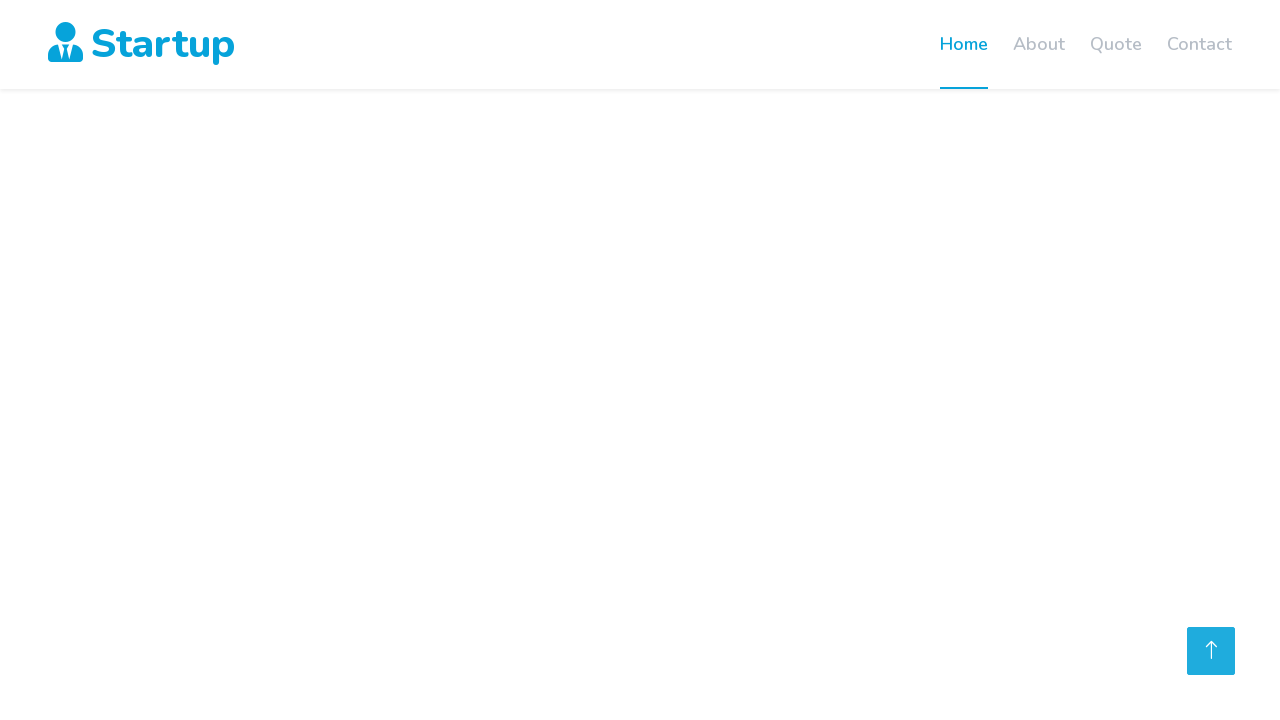

Filled name field with 'Emily' on #name
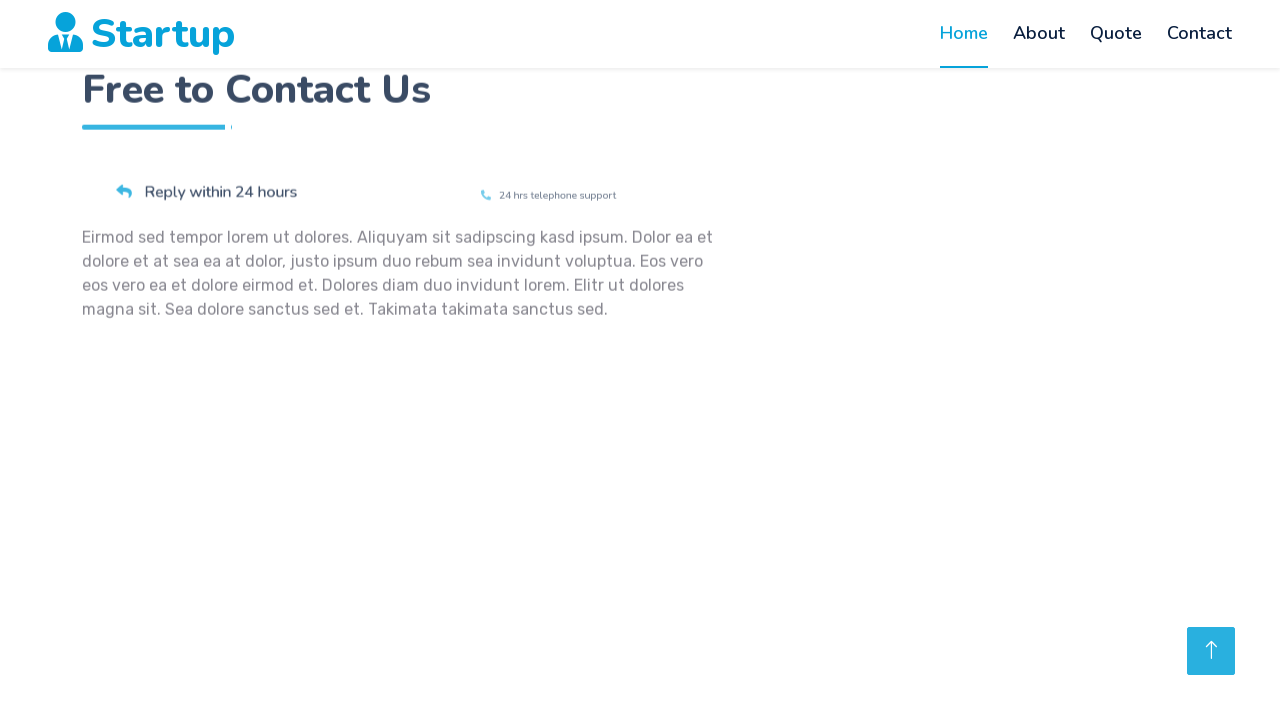

Filled email field with 'emily.smith@example.com' on #email
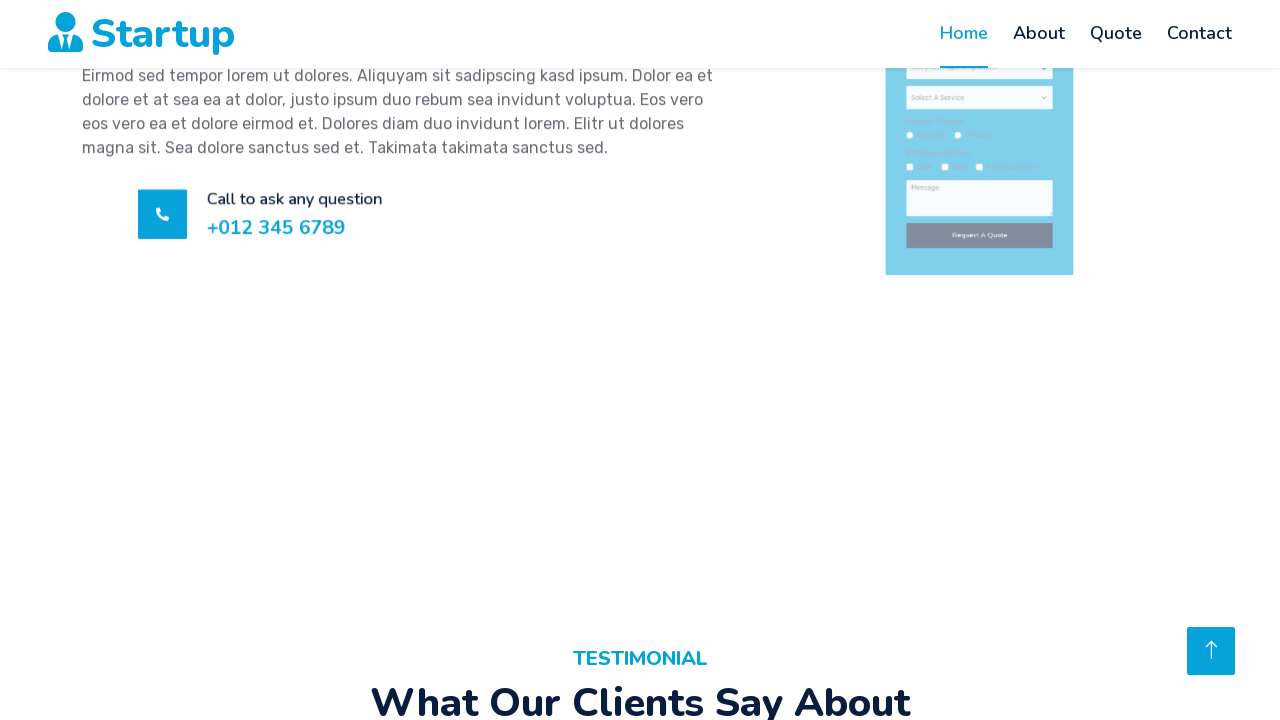

Selected 'Select B Service' from service dropdown on //select[@id='service']
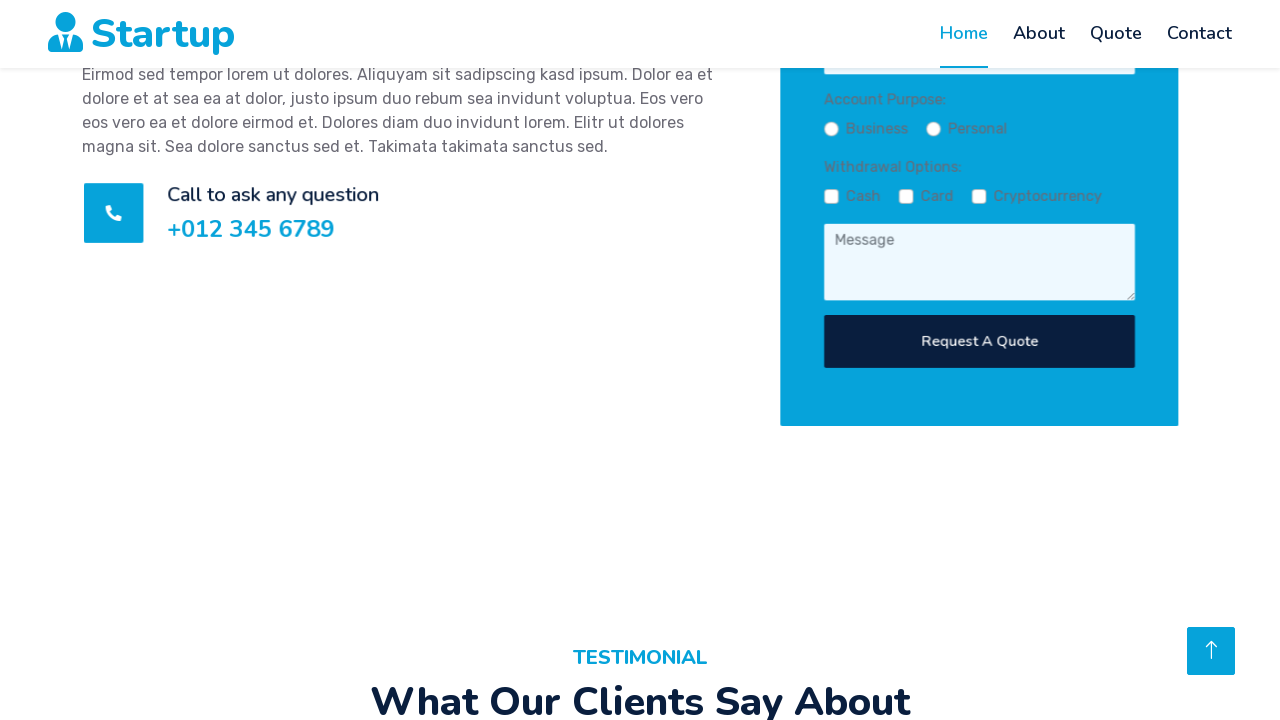

Filled message field with 'Hello,World!' on //textarea[contains(@id,'message')]
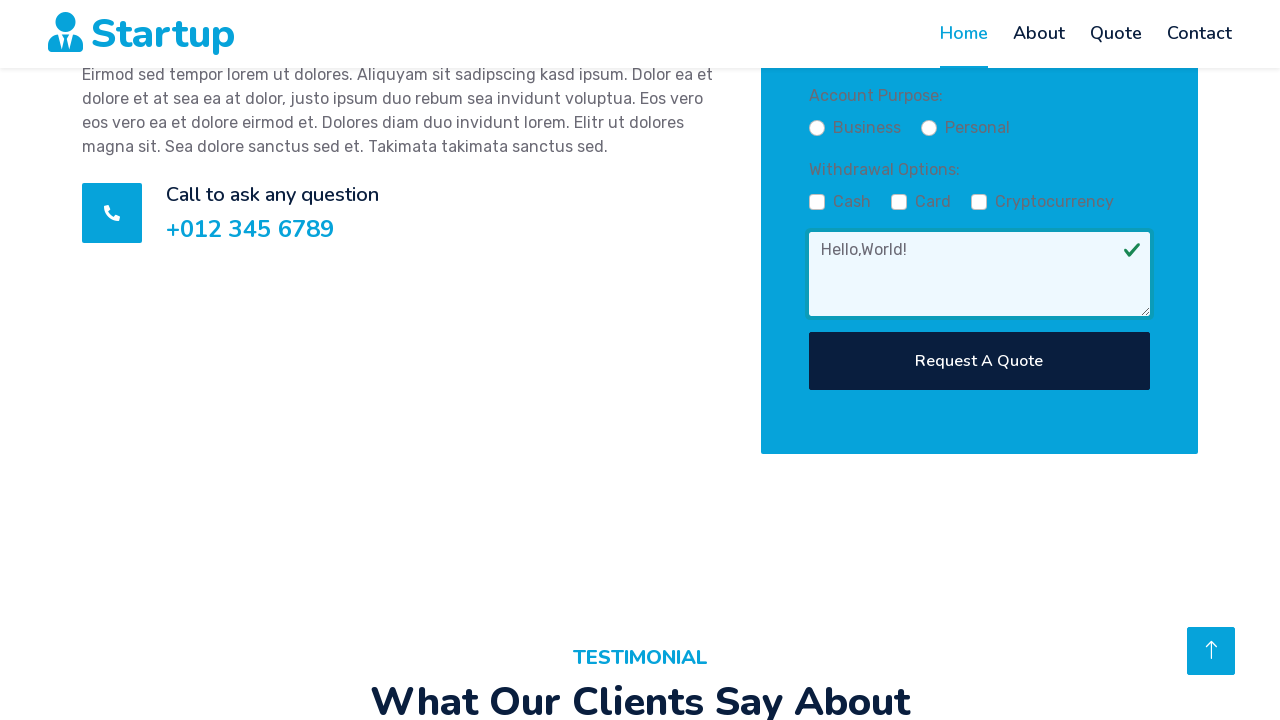

Clicked Request A Quote button to submit form at (979, 361) on xpath=//button[contains(text(),'Request A Quote')]
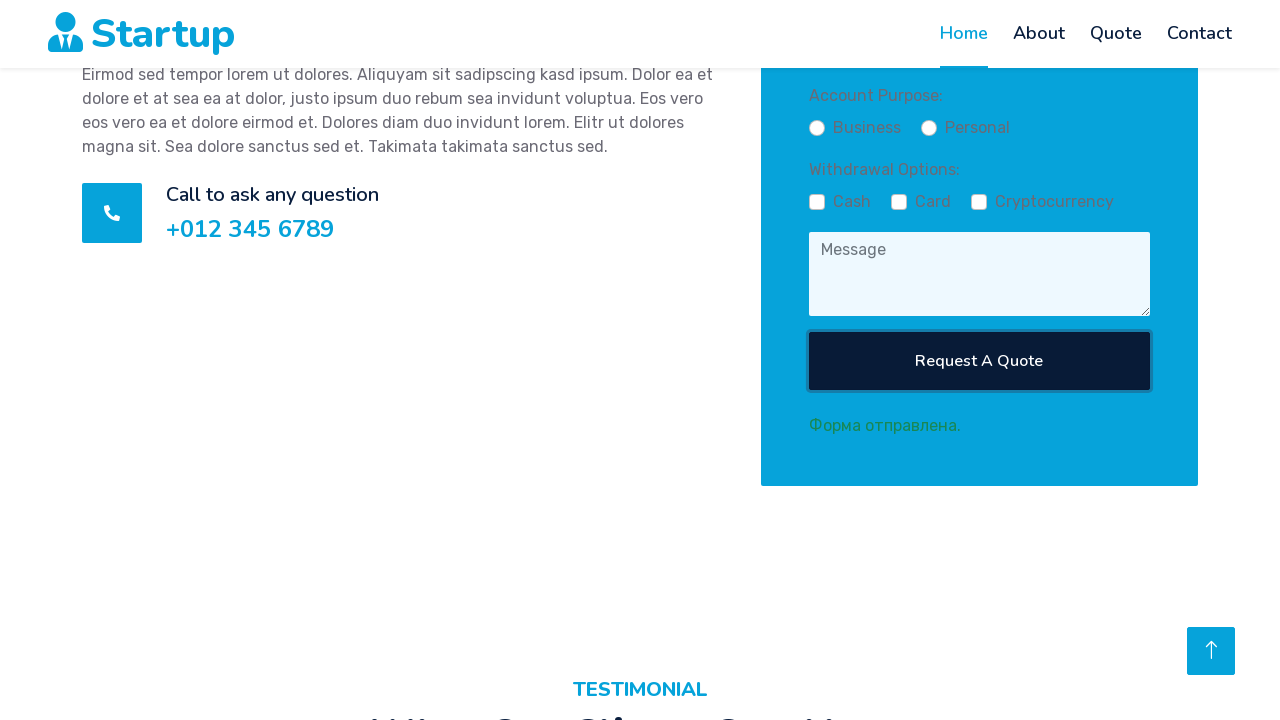

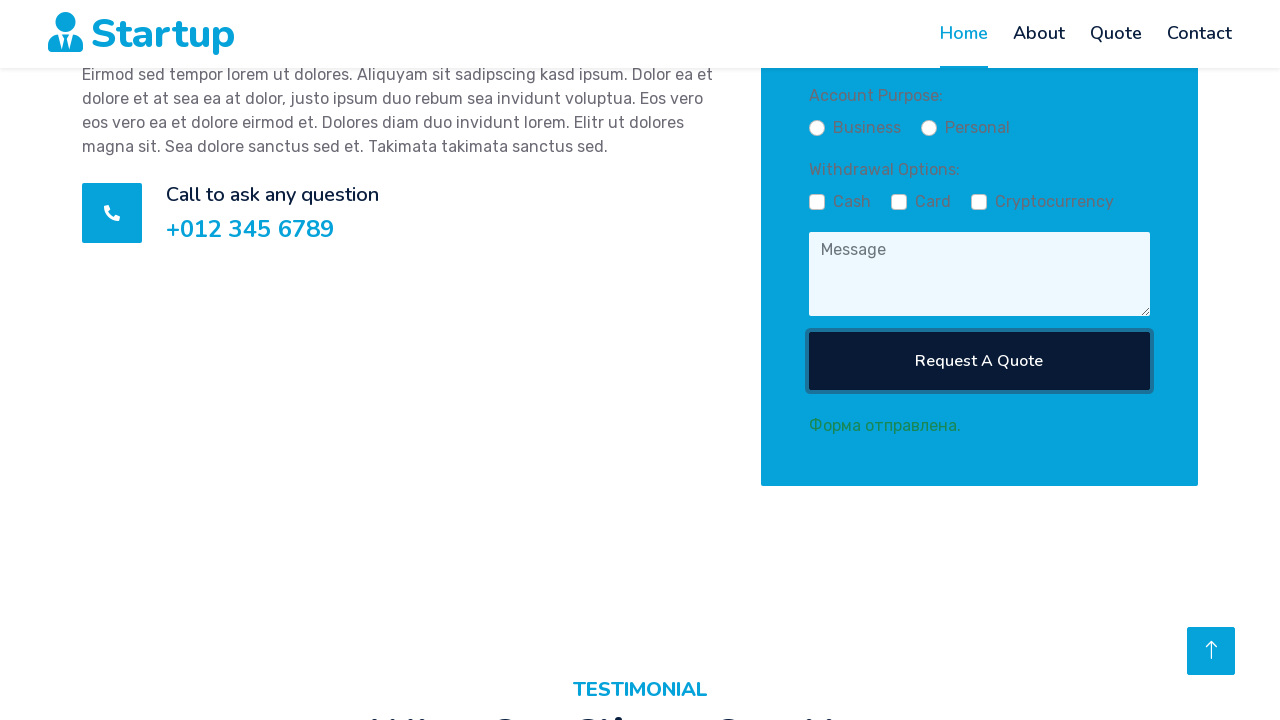